Tests confirm alert by clicking a button, accepting the confirmation dialog, and verifying the result text

Starting URL: https://demoqa.com/alerts

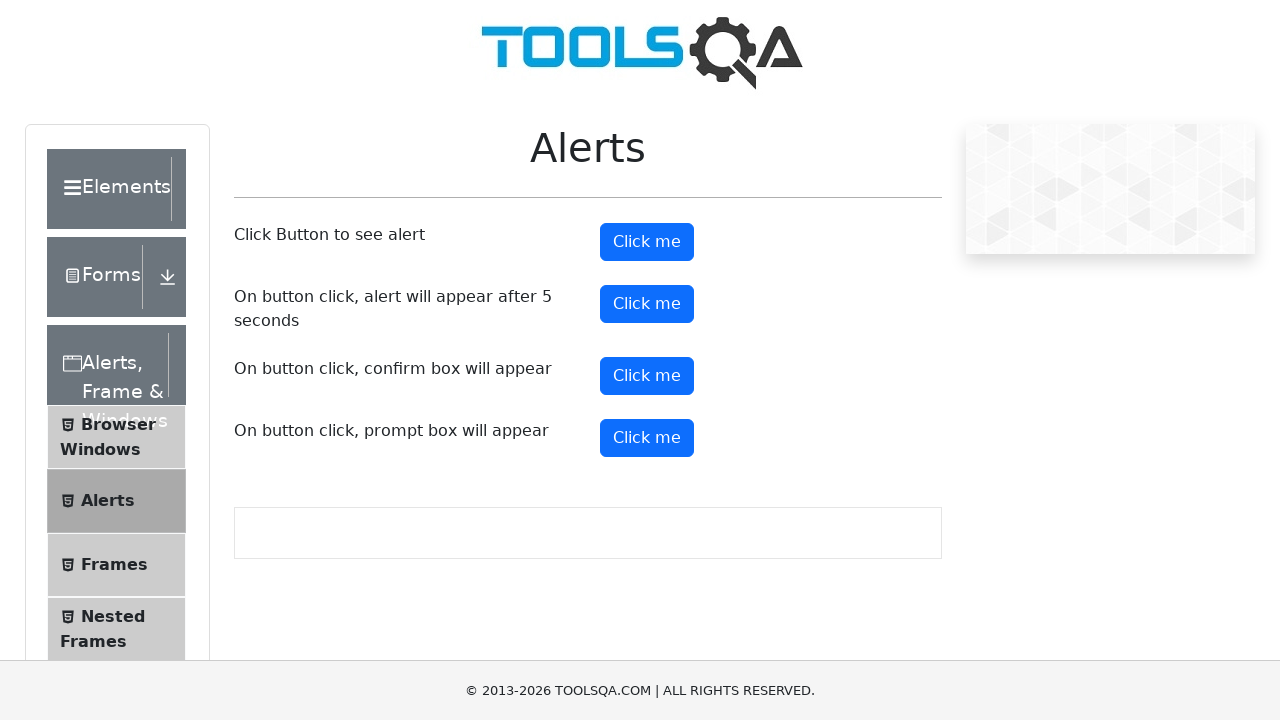

Set up dialog handler to accept confirmation dialogs
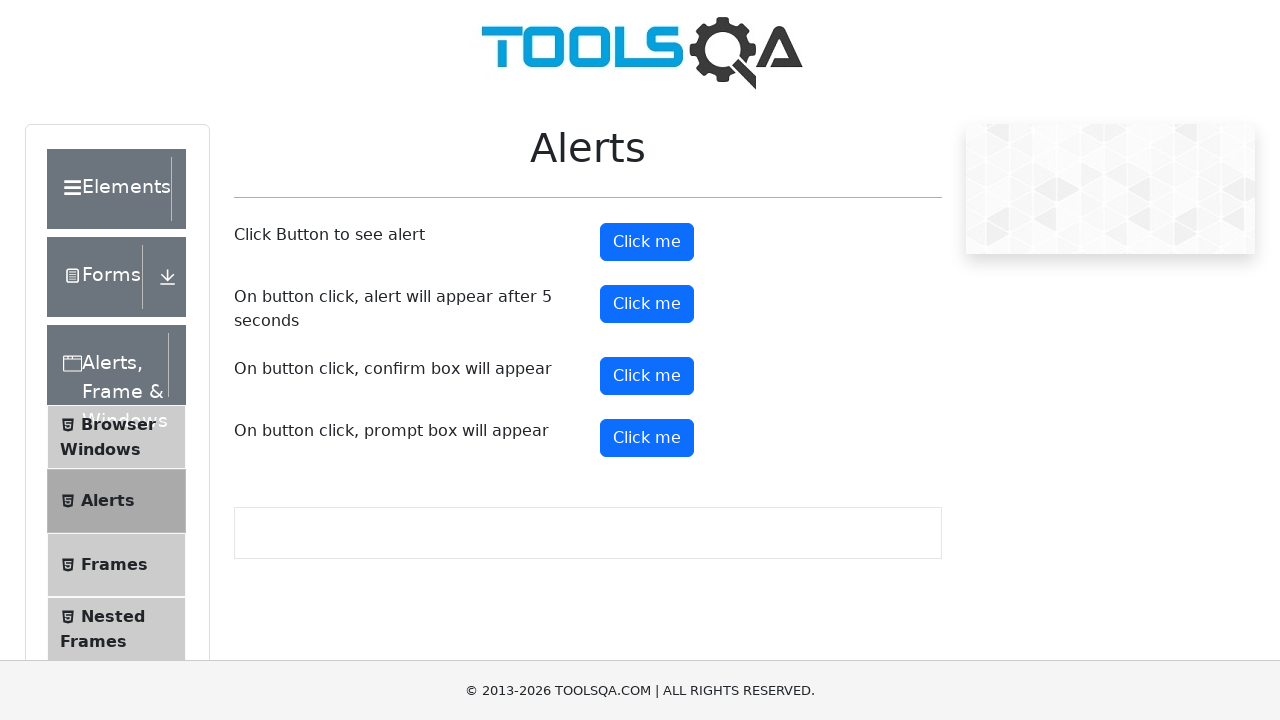

Scrolled to confirm button if needed
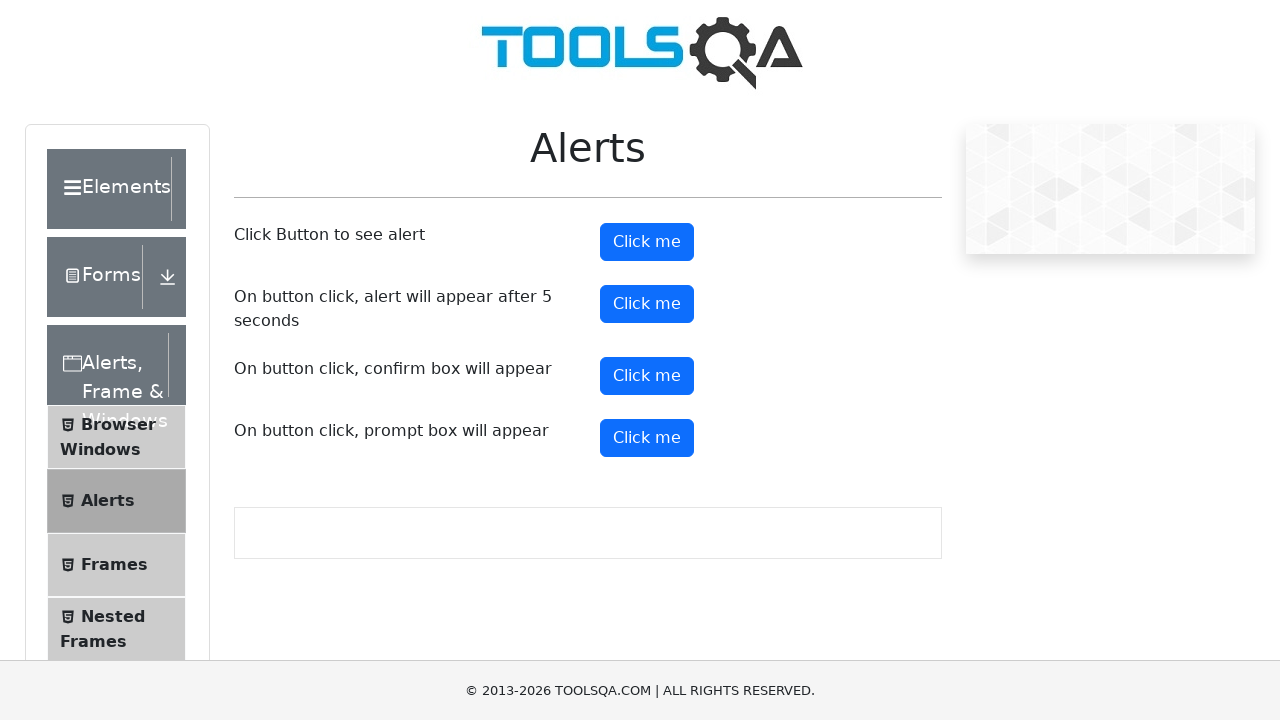

Clicked the confirm button to trigger confirmation dialog at (647, 376) on #confirmButton
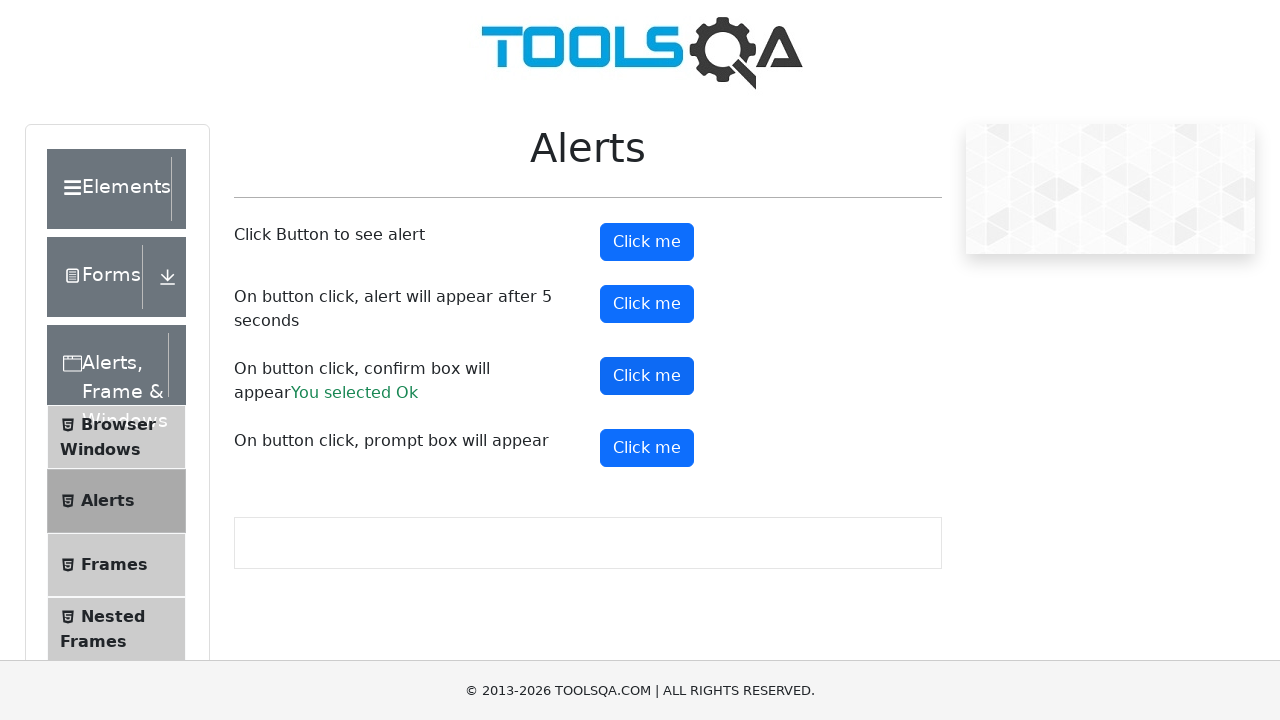

Confirmed result text appeared after accepting the dialog
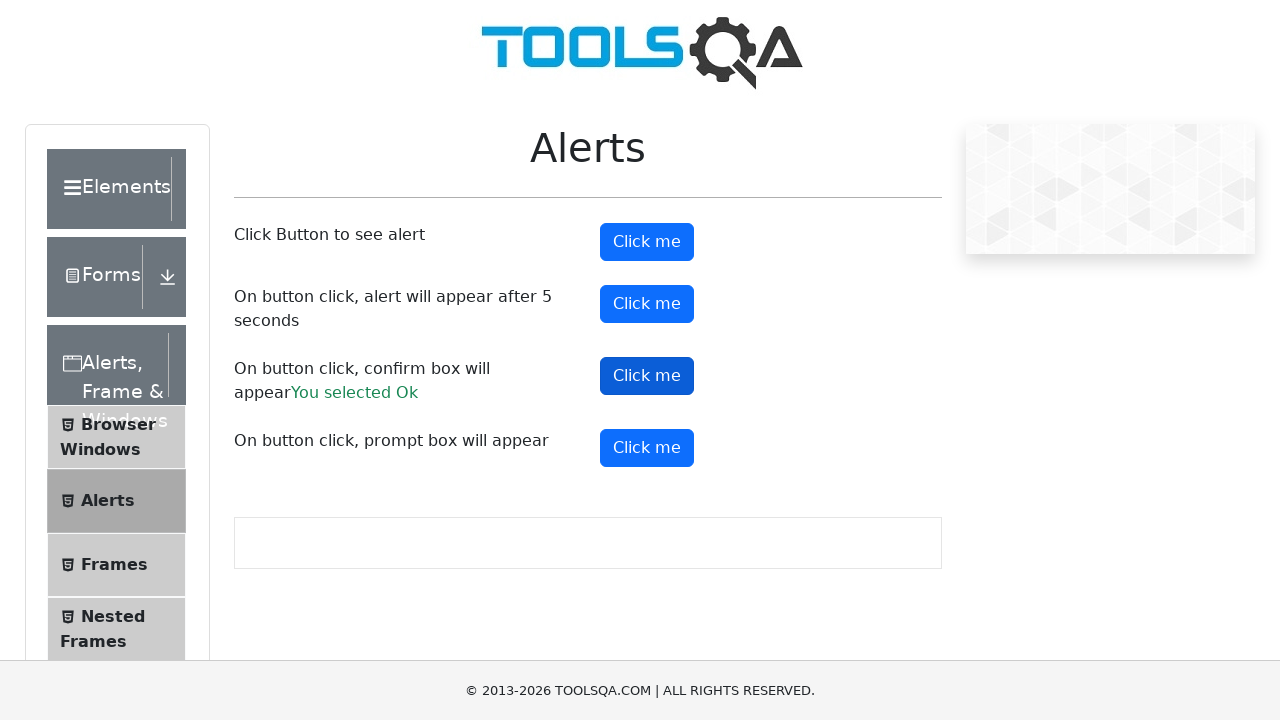

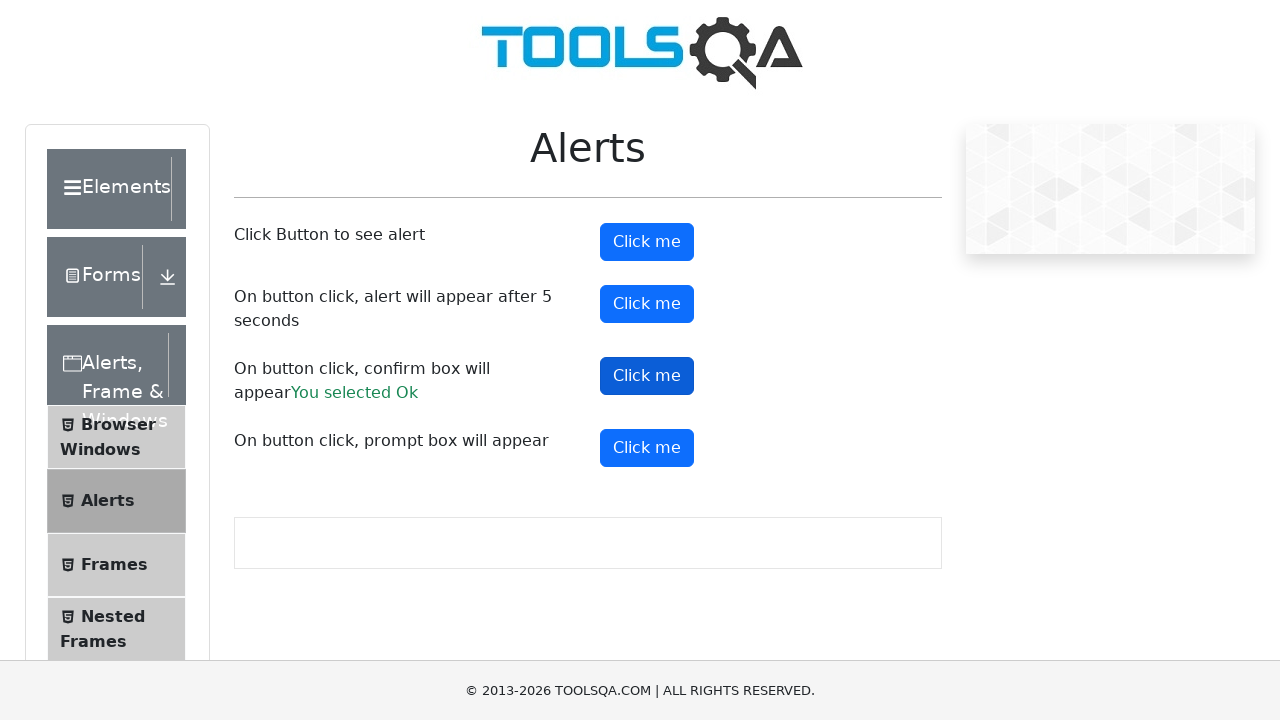